Tests drag and drop functionality on jQuery UI demo page by dragging an element and dropping it onto a target element

Starting URL: http://jqueryui.com/droppable/

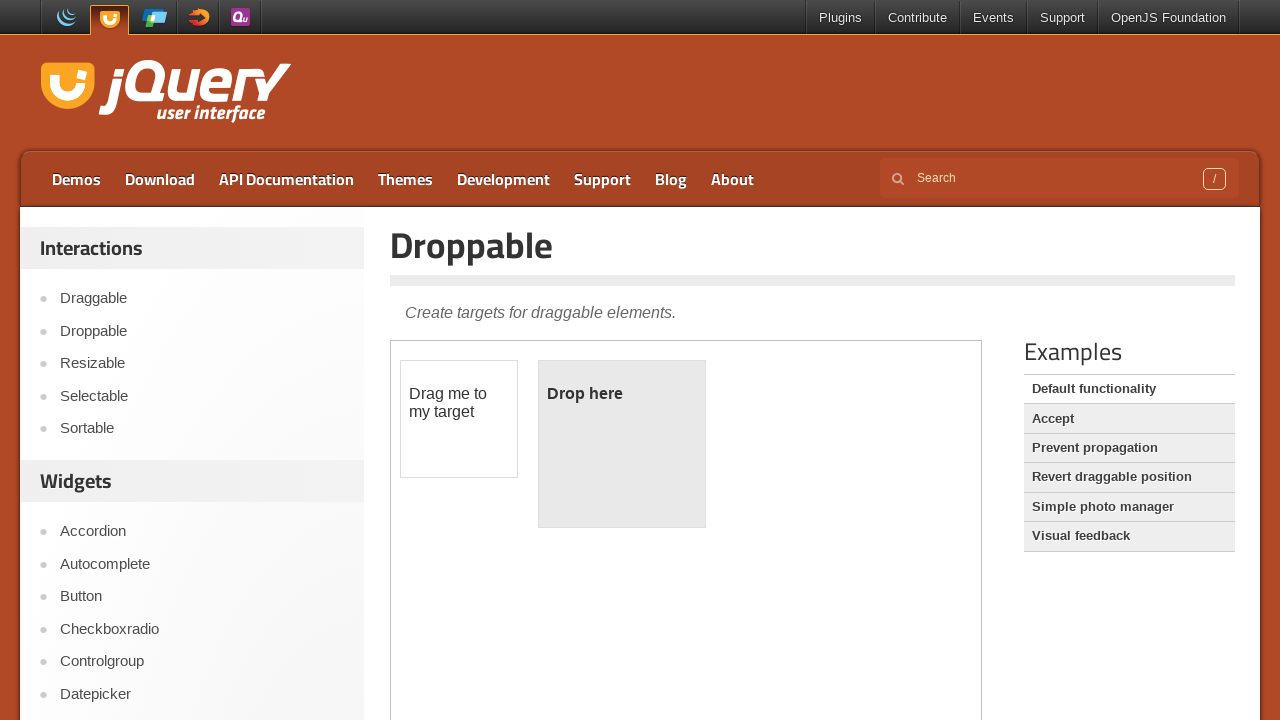

Navigated to jQuery UI droppable demo page
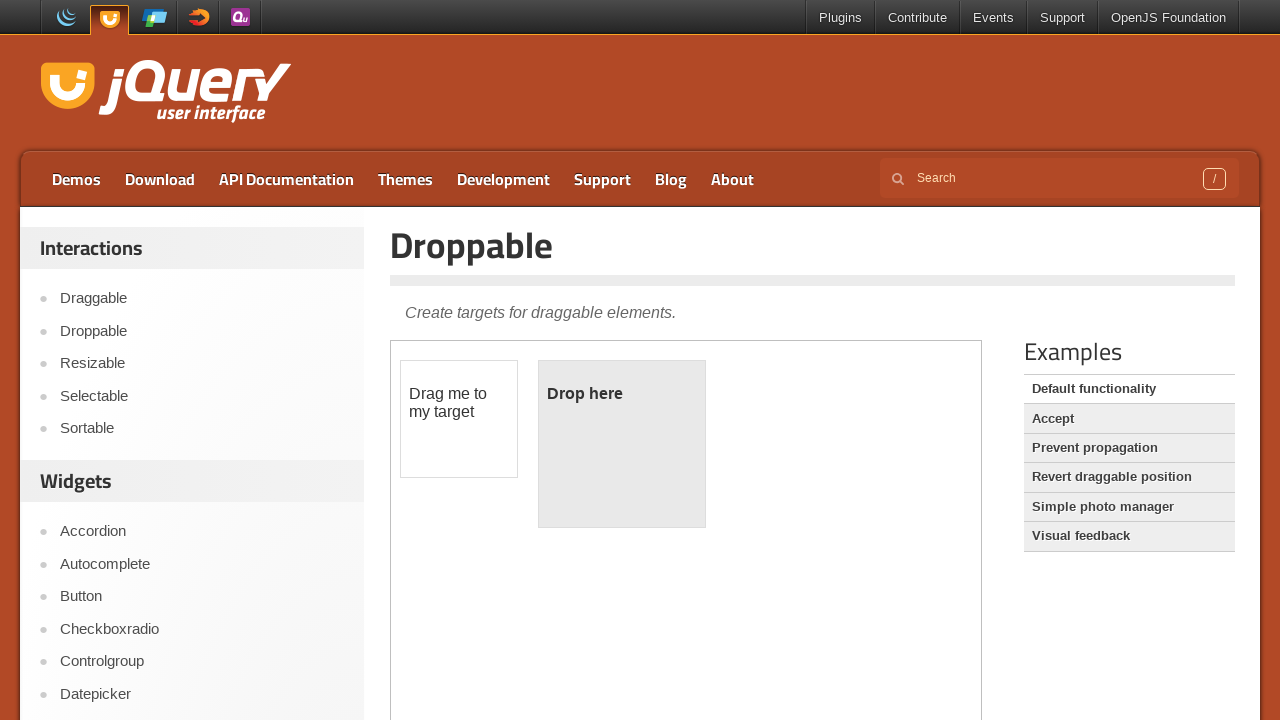

Located the iframe containing the drag and drop demo
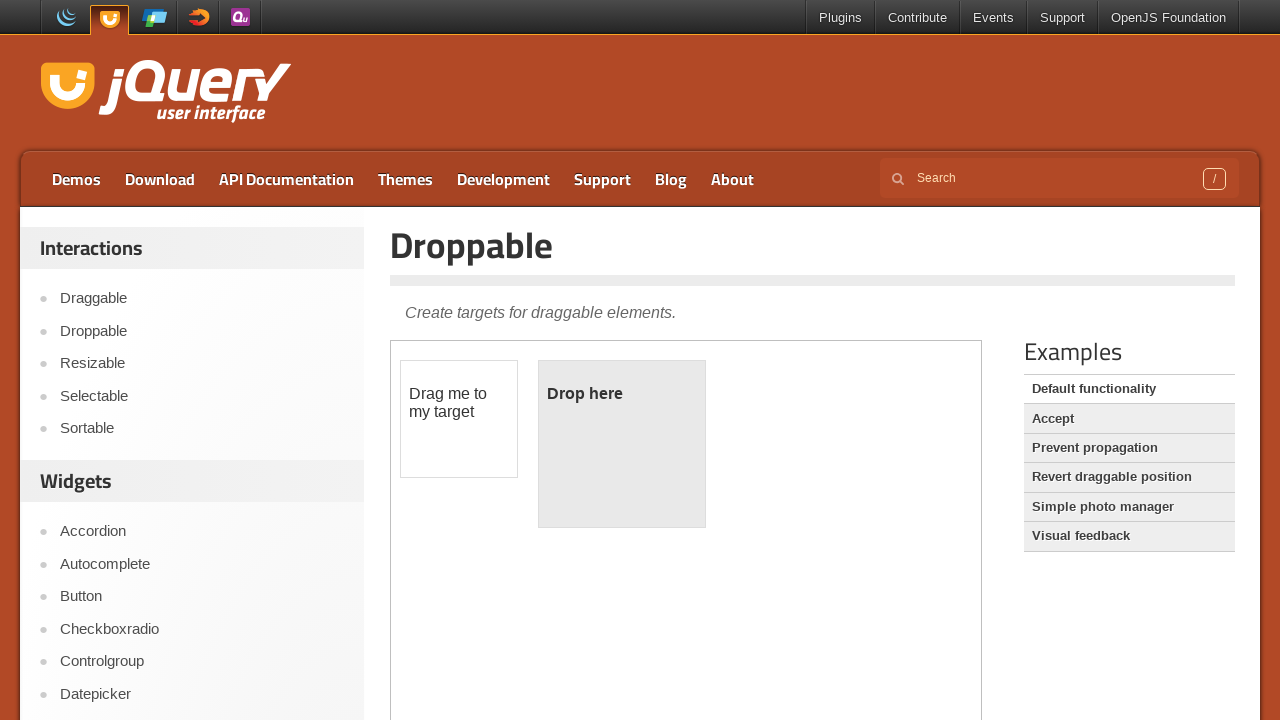

Located the draggable element
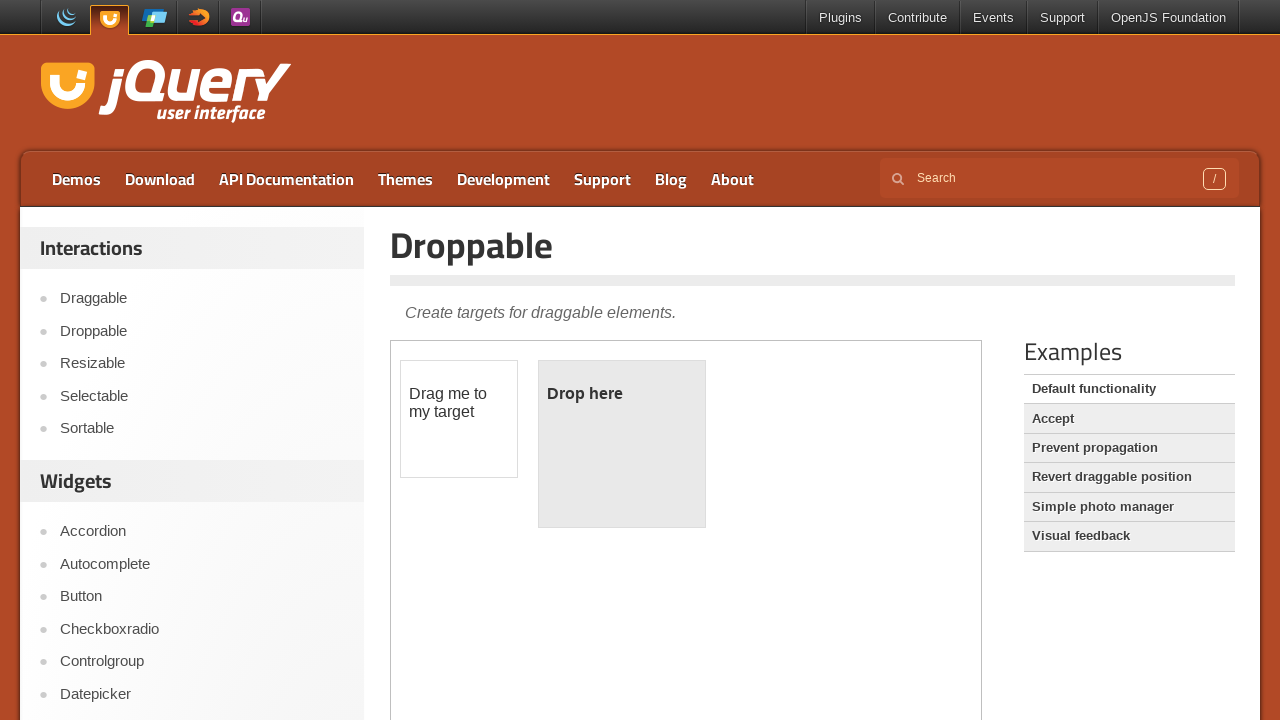

Located the droppable target element
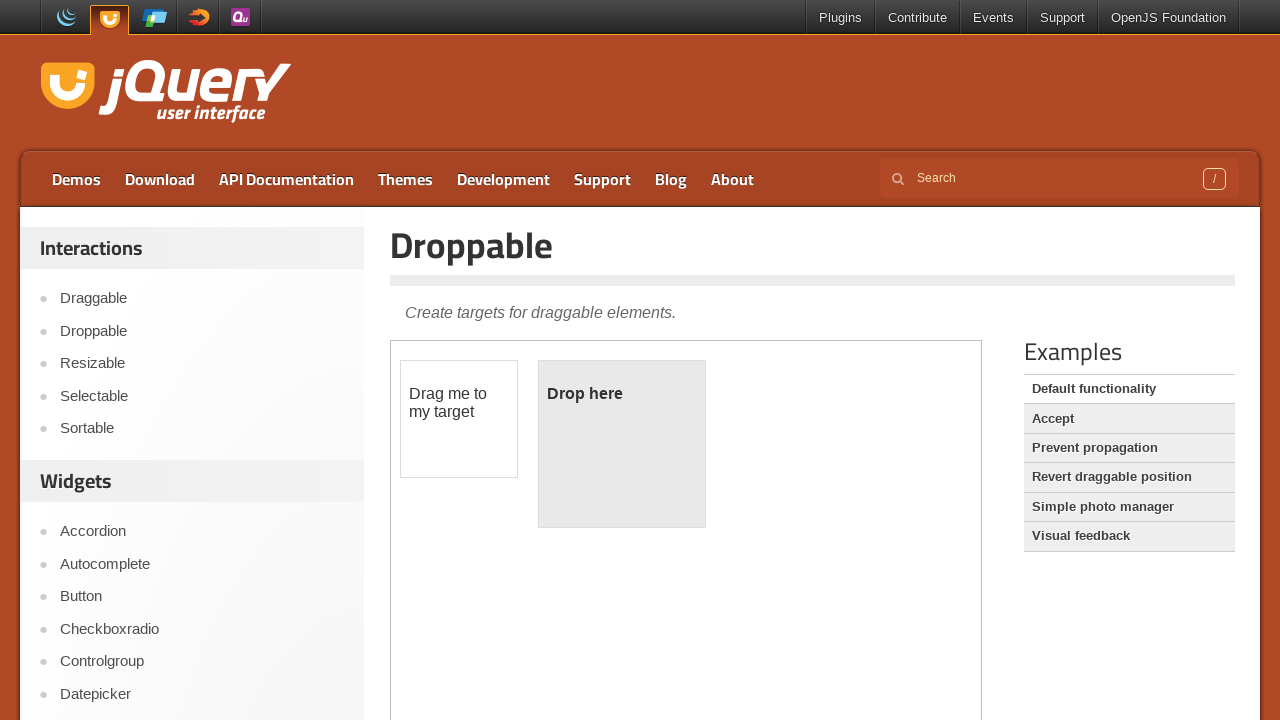

Dragged the draggable element onto the droppable target element at (622, 444)
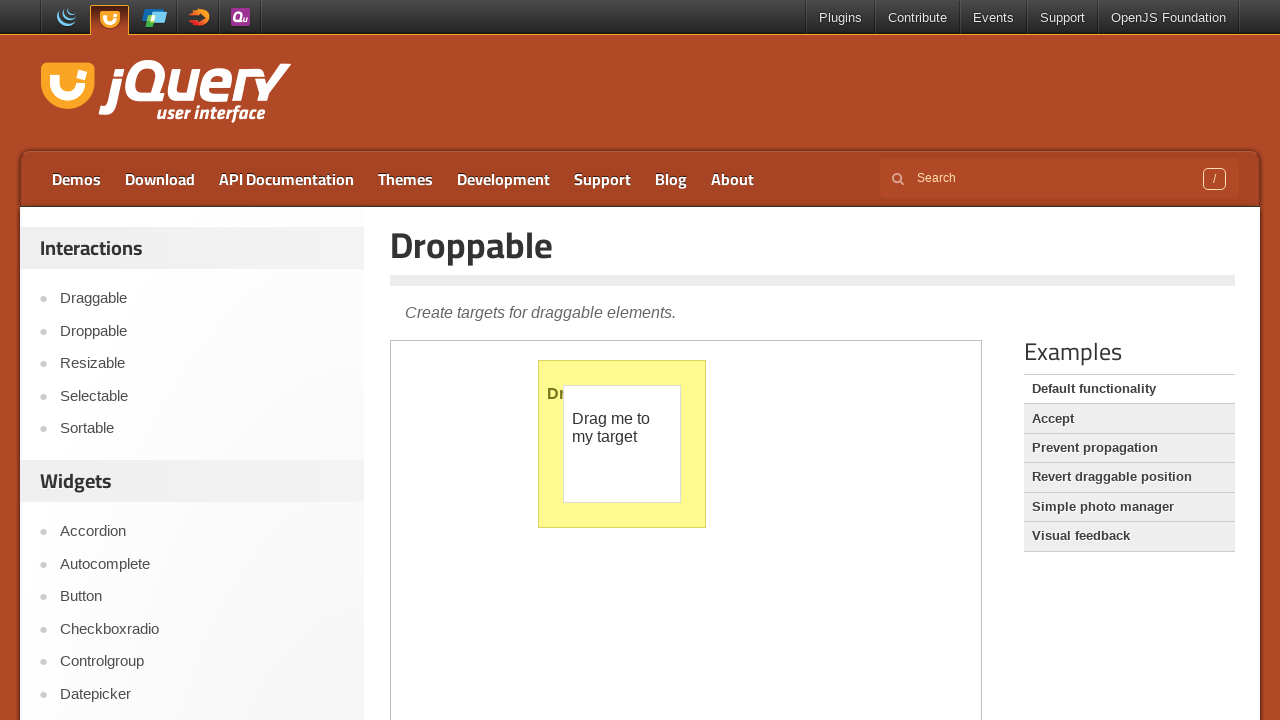

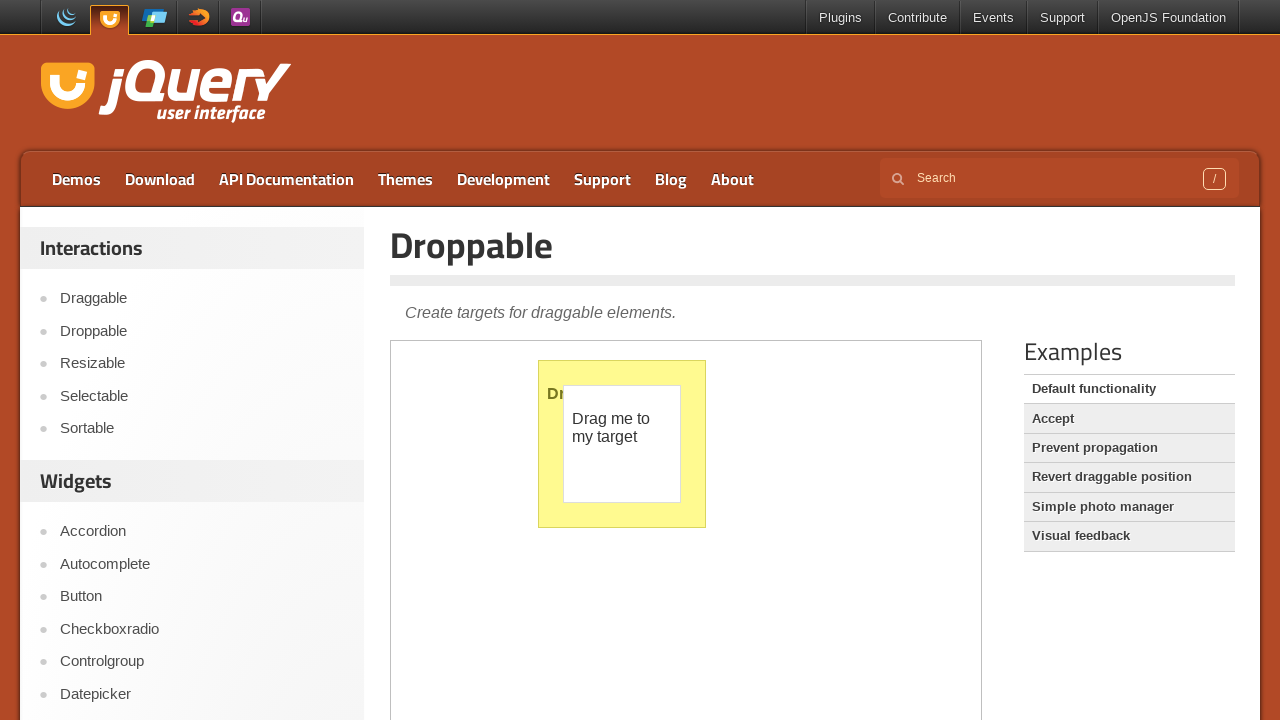